Tests drag and drop functionality by switching to an iframe and dragging an element by a specified offset (100px right, 50px down) on the jQueryUI draggable demo page.

Starting URL: https://jqueryui.com/draggable/

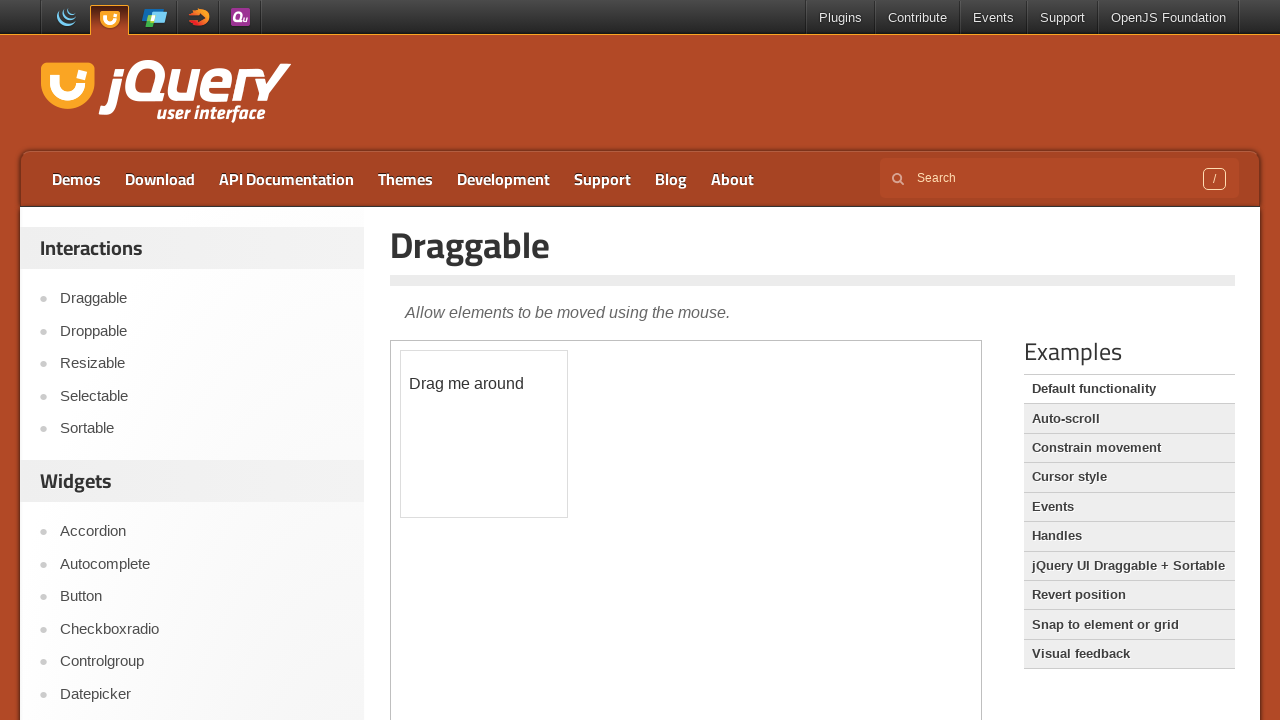

Located iframe.demo-frame containing draggable element
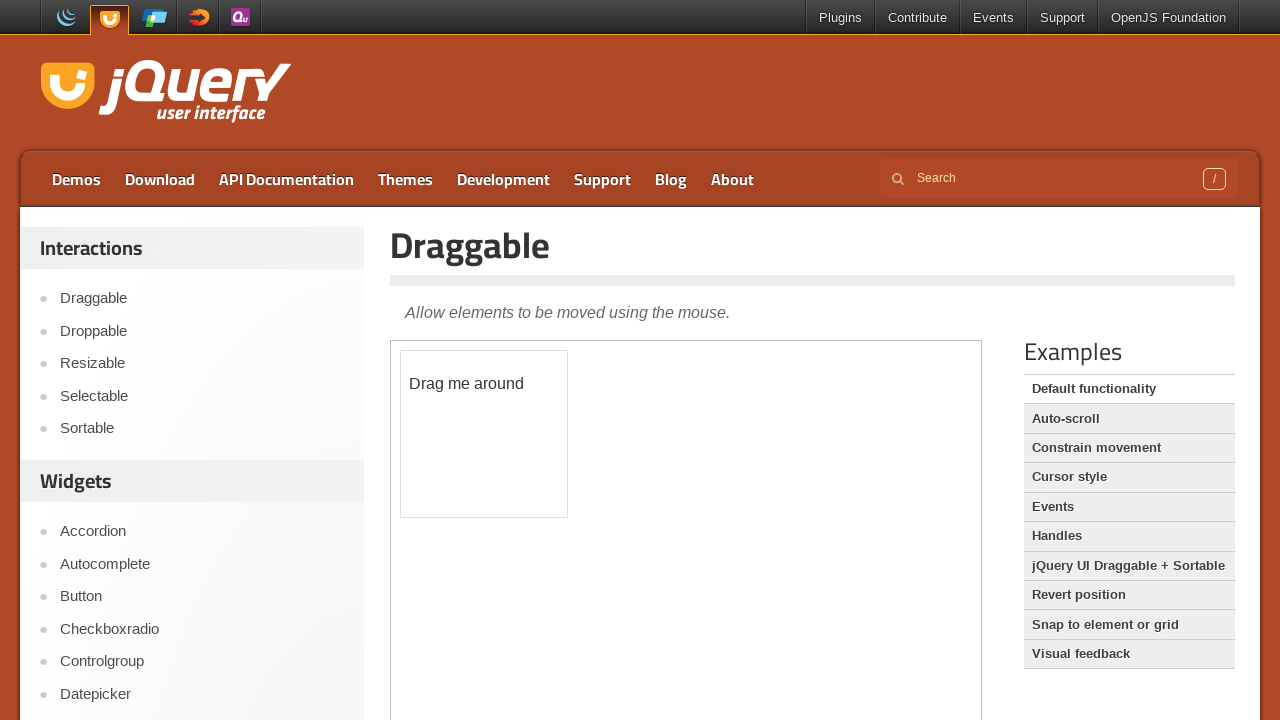

Located #draggable element within iframe
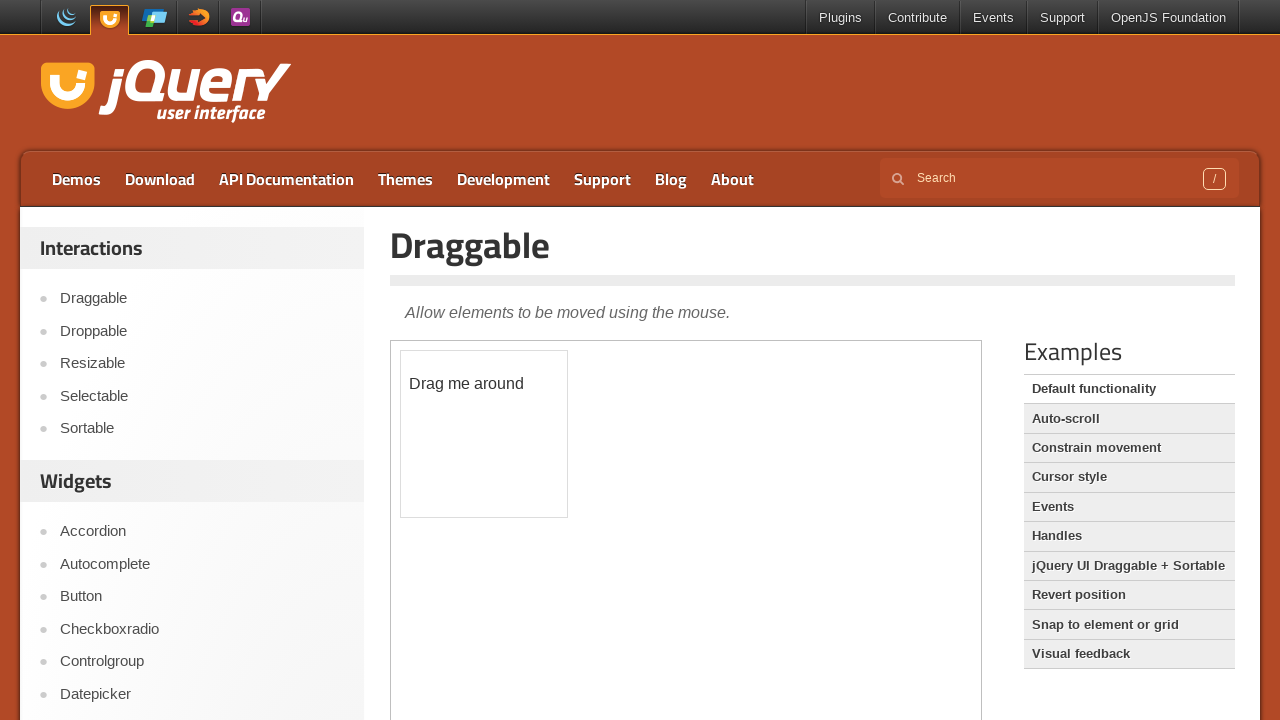

Draggable element became visible
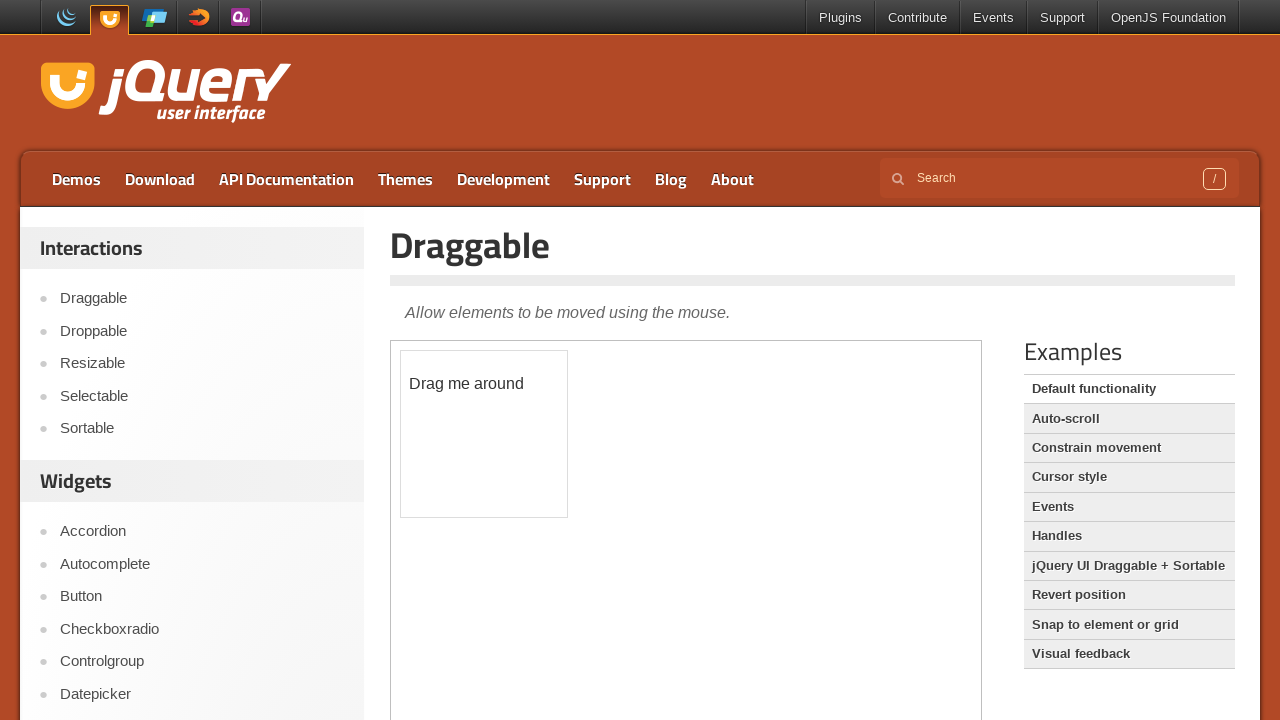

Dragged element 100px right and 50px down at (501, 401)
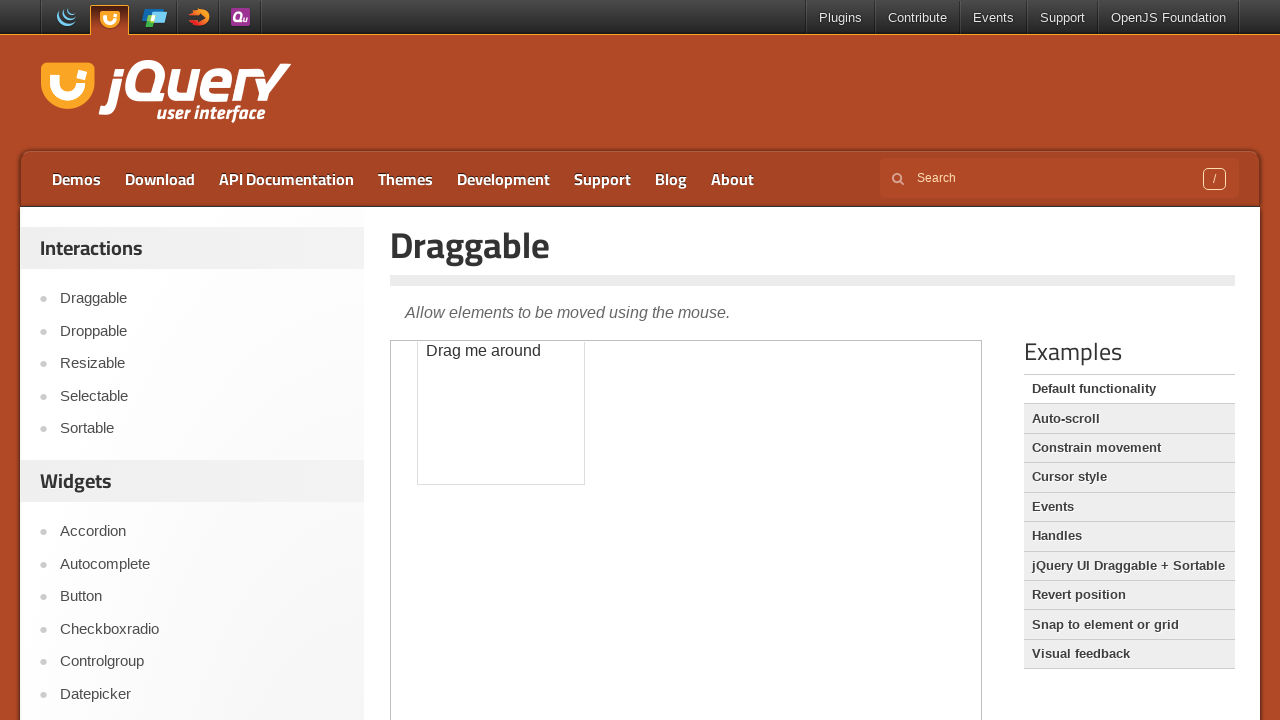

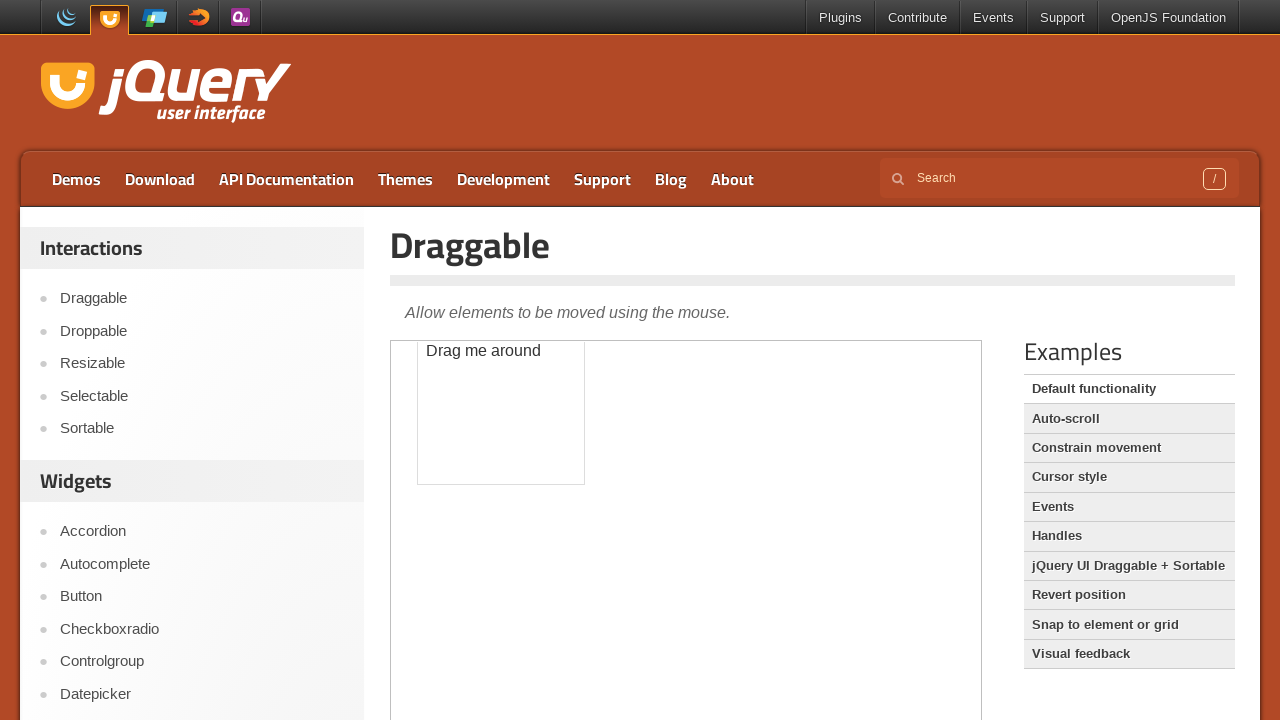